Tests dropdown menu interaction by clicking on a dropdown button and then clicking on a Facebook link that appears after the dropdown opens

Starting URL: http://omayo.blogspot.com/

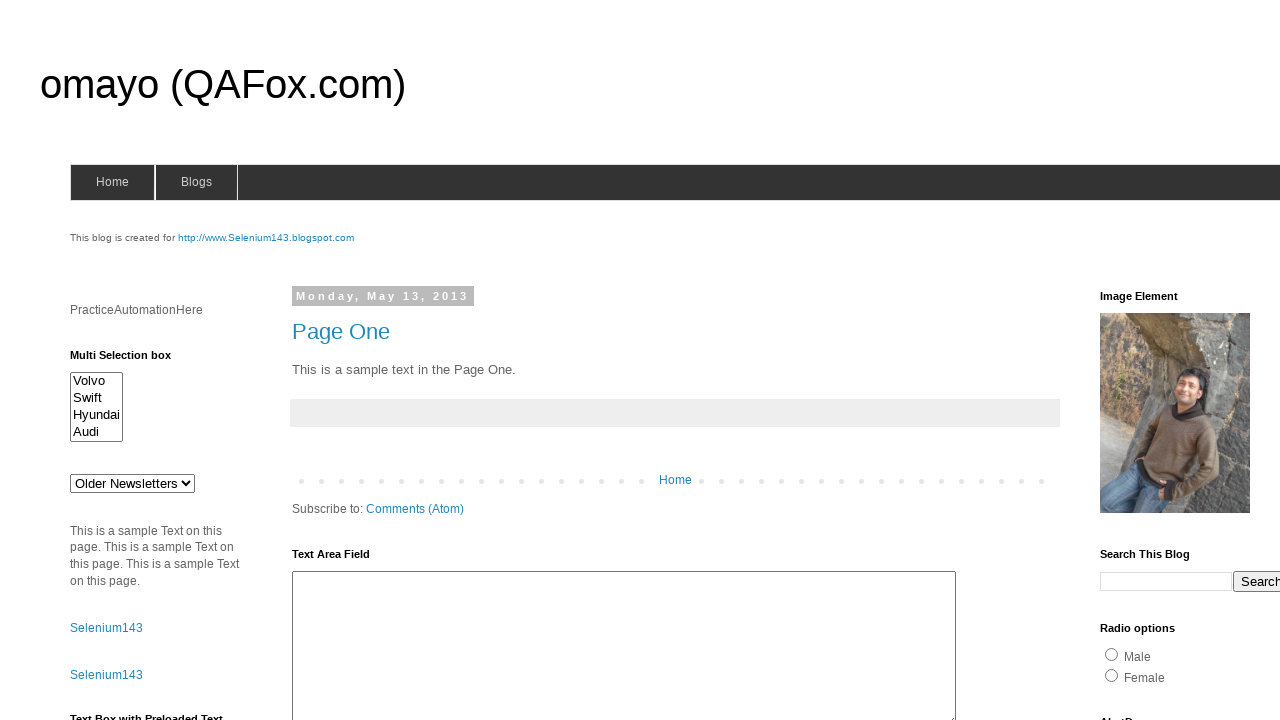

Clicked dropdown button to reveal menu at (1227, 360) on .dropbtn
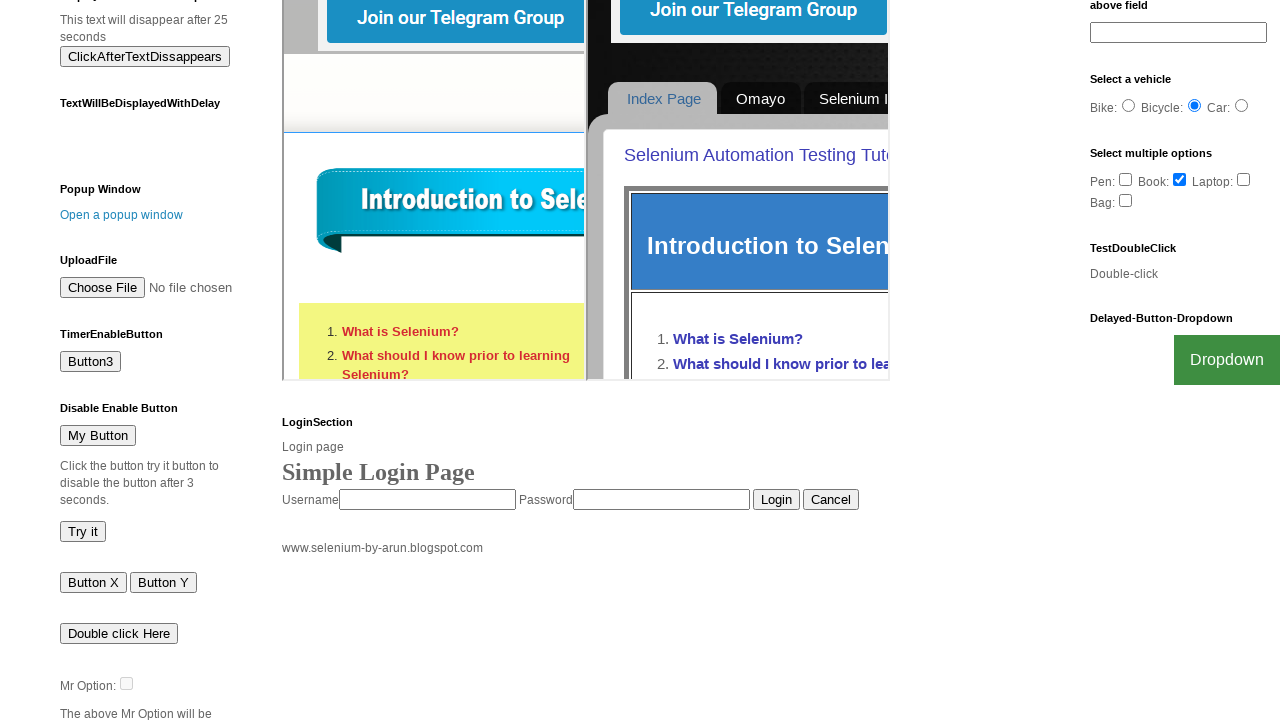

Facebook link appeared in dropdown menu
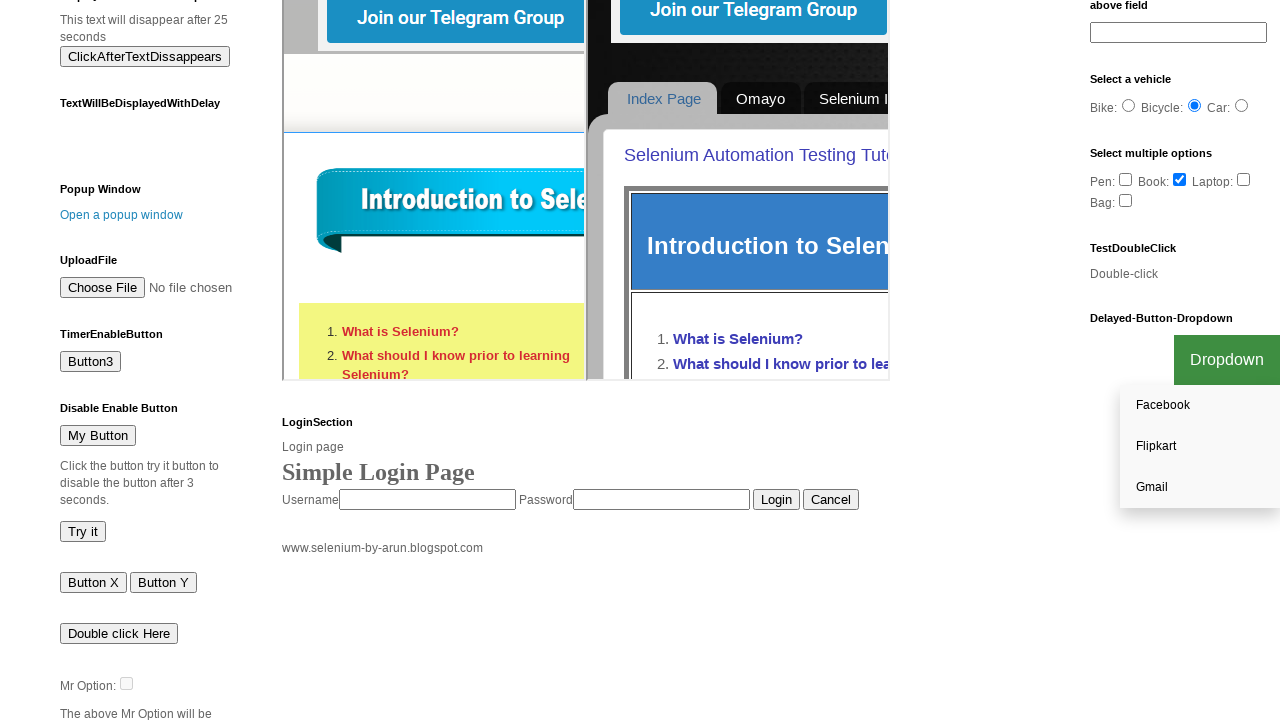

Clicked on Facebook link at (1200, 406) on a:has-text('Facebook')
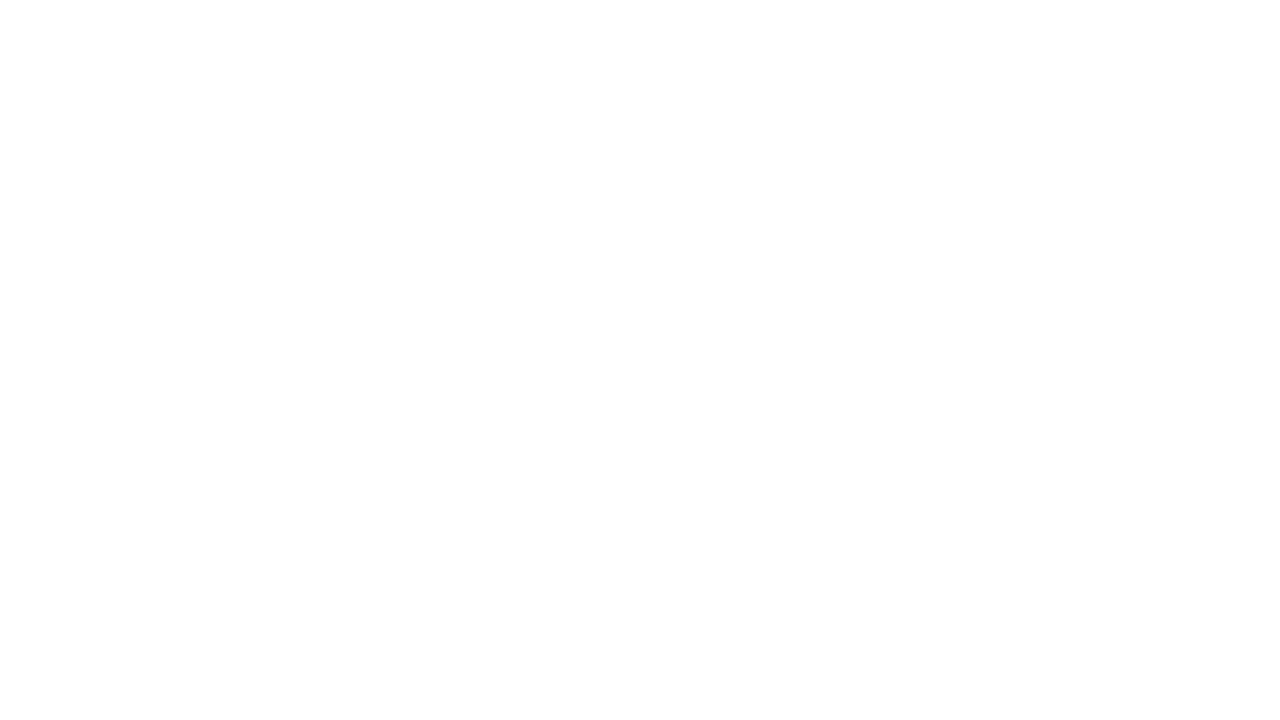

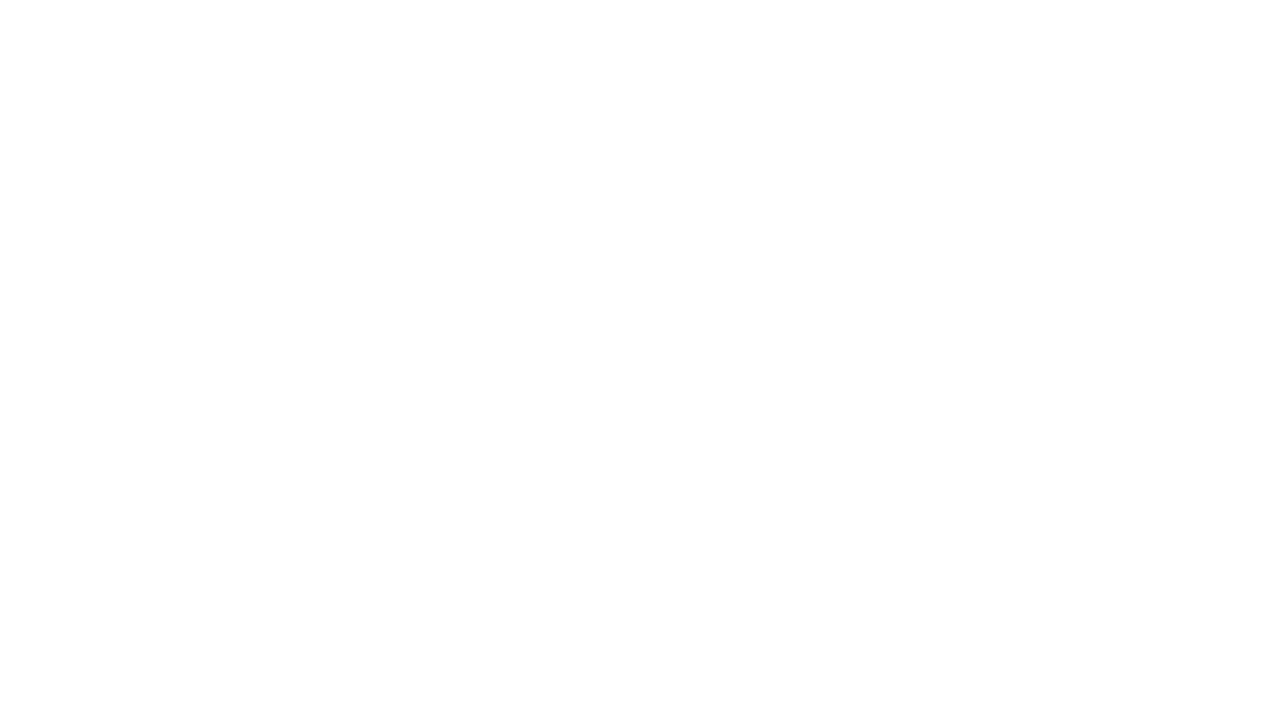